Tests the A/B Testing page by clicking the A/B Testing link and verifying the page heading

Starting URL: https://the-internet.herokuapp.com/

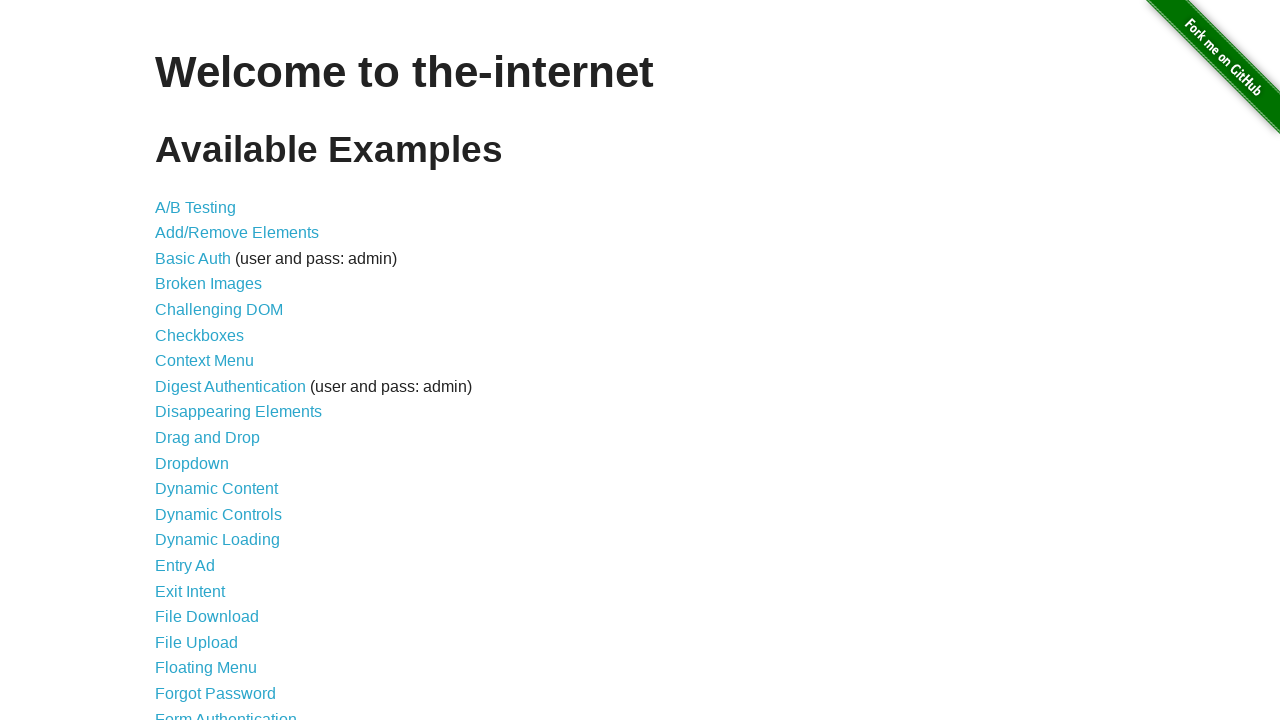

Clicked A/B Testing link at (196, 207) on a[href='/abtest']
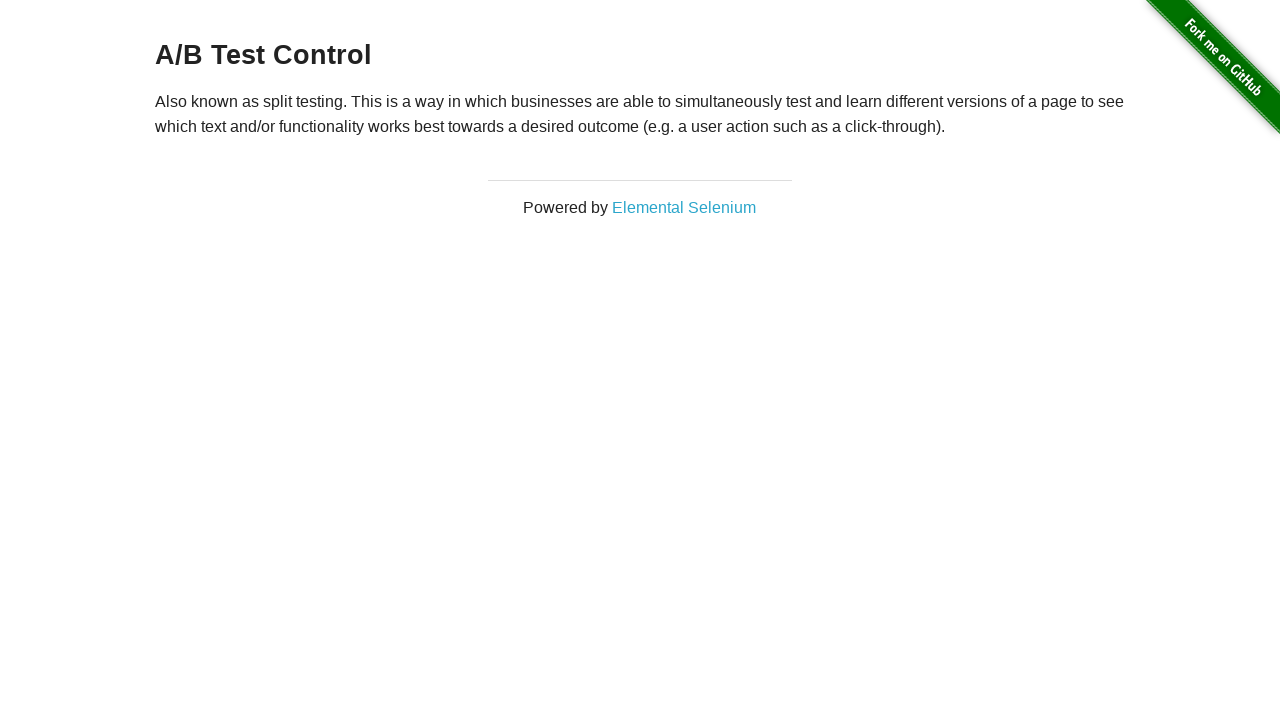

A/B Test heading is visible on the page
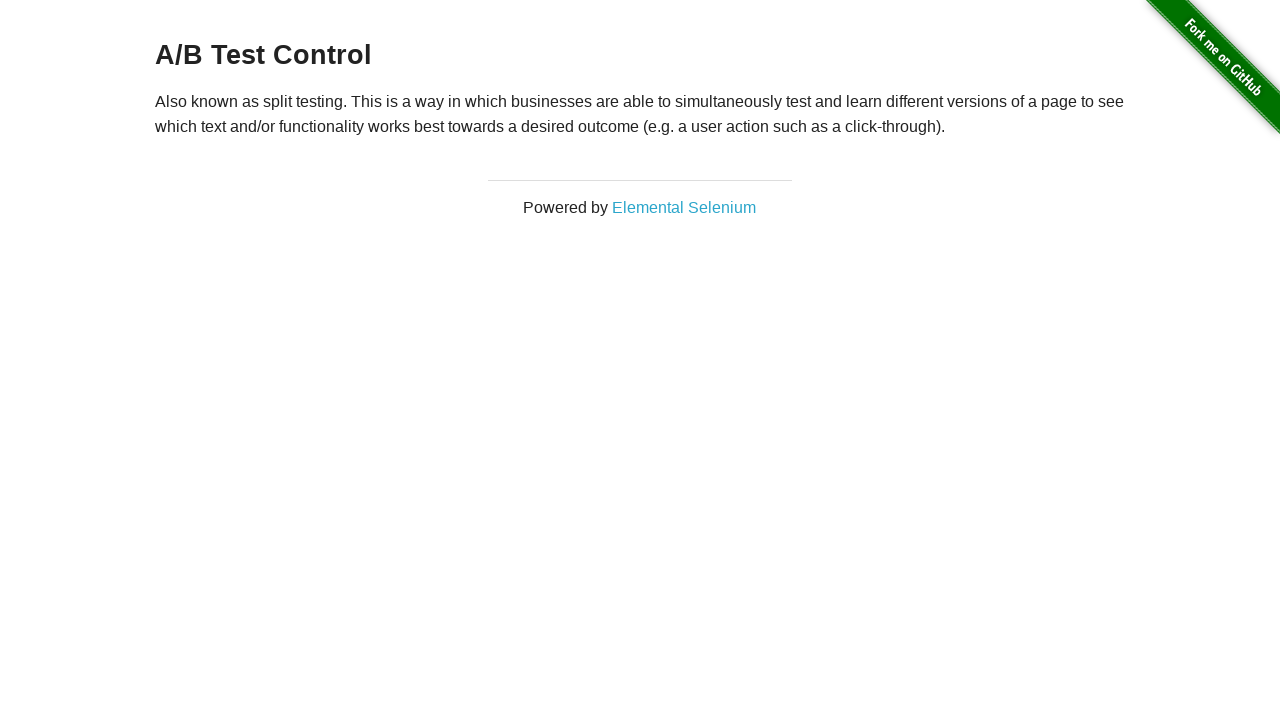

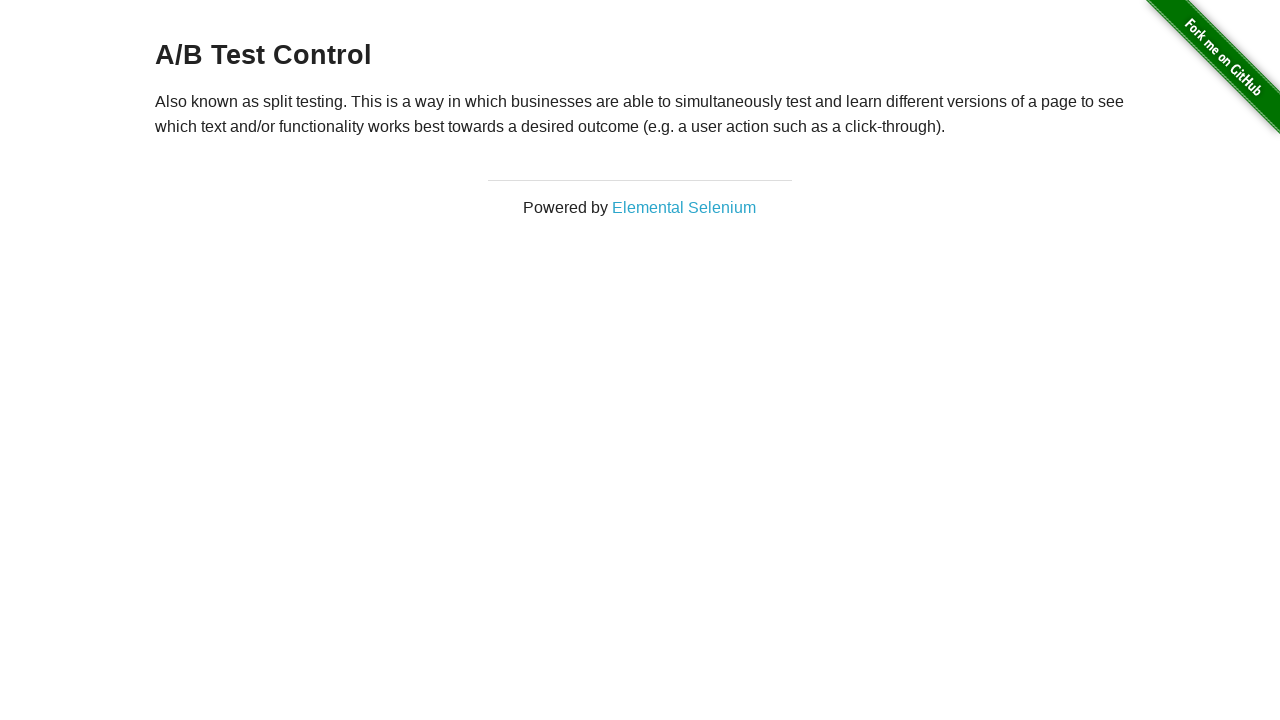